Navigates to GitHub homepage and verifies that the page title contains "GitHub"

Starting URL: https://github.com

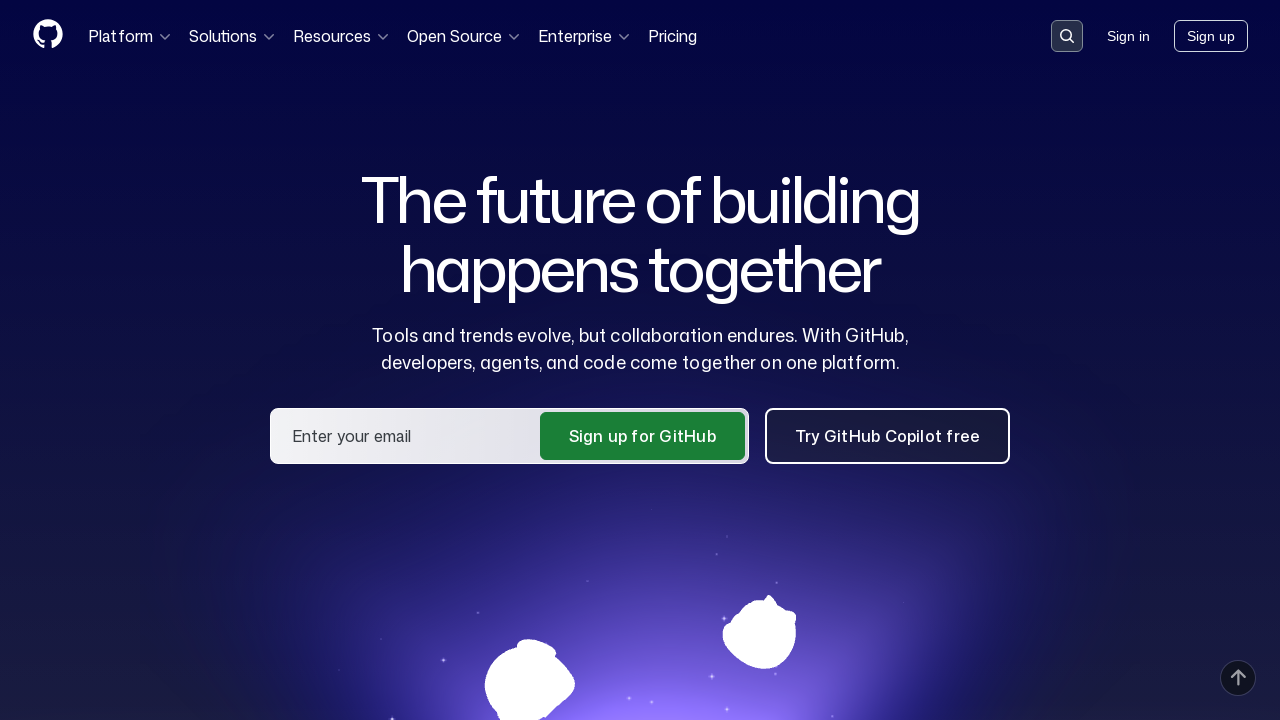

Navigated to GitHub homepage
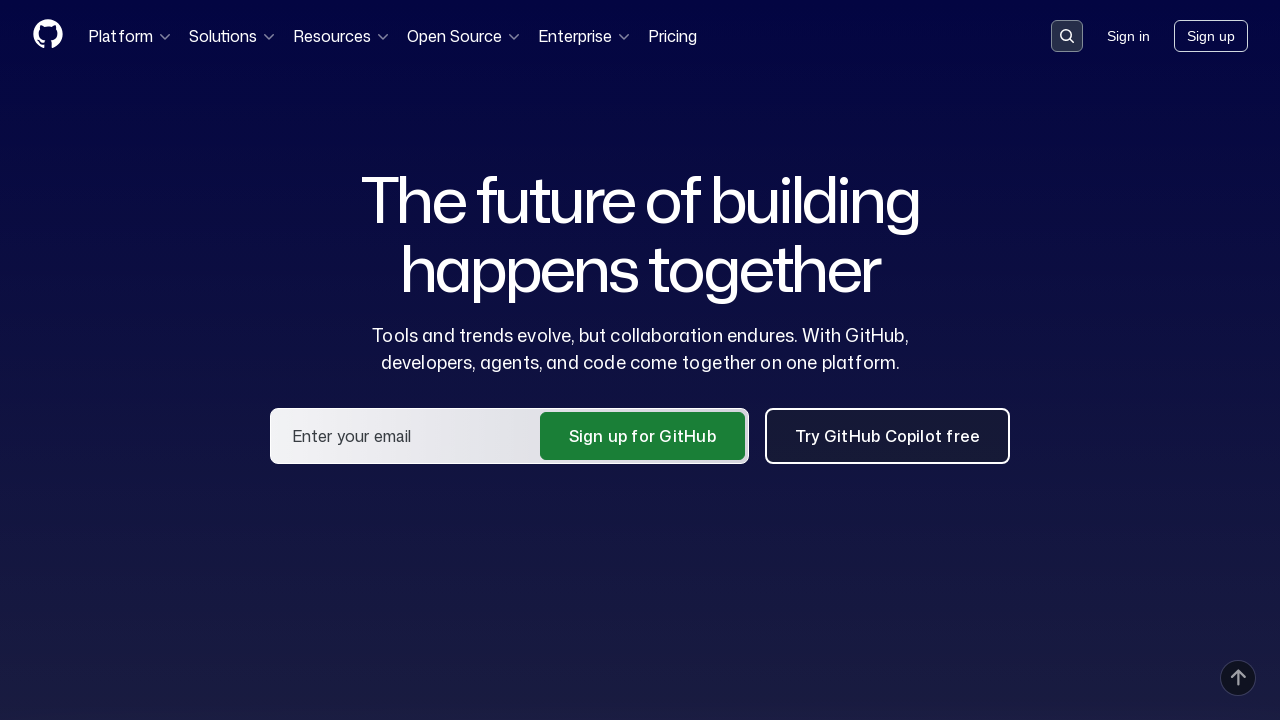

Verified that page title contains 'GitHub'
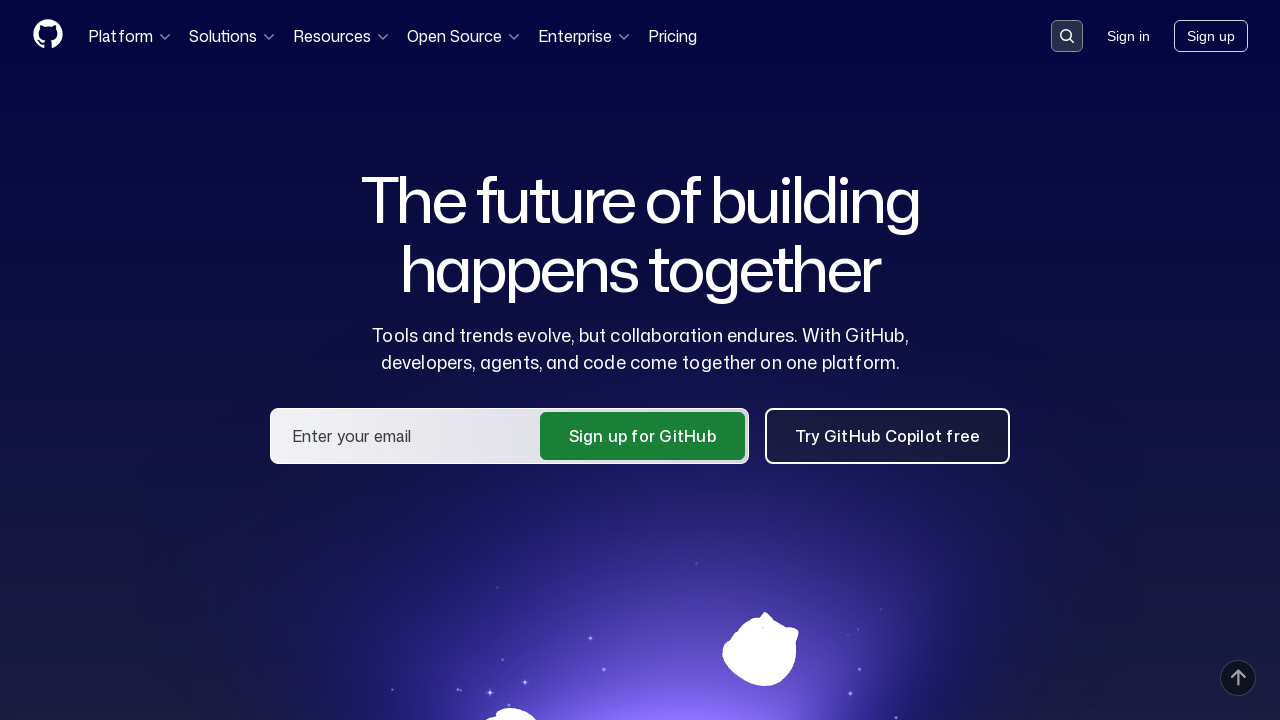

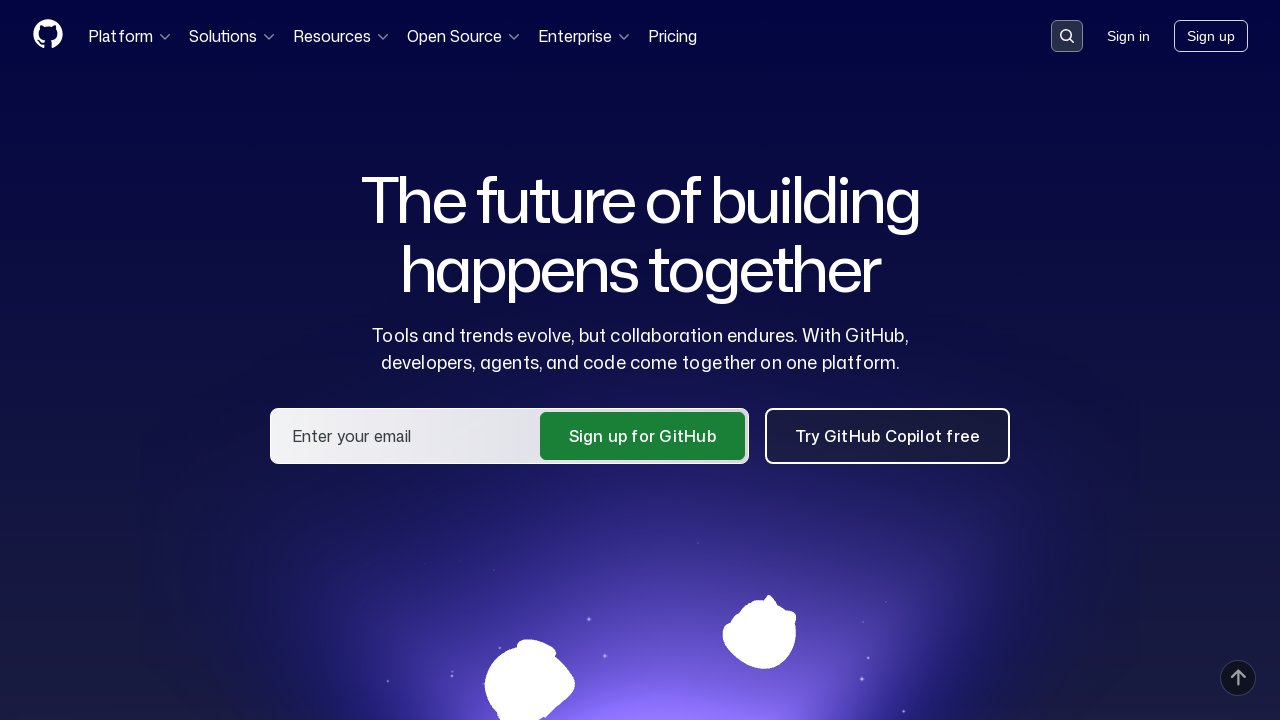